Tests link clicking functionality by clicking on a Home link

Starting URL: https://demoqa.com/links

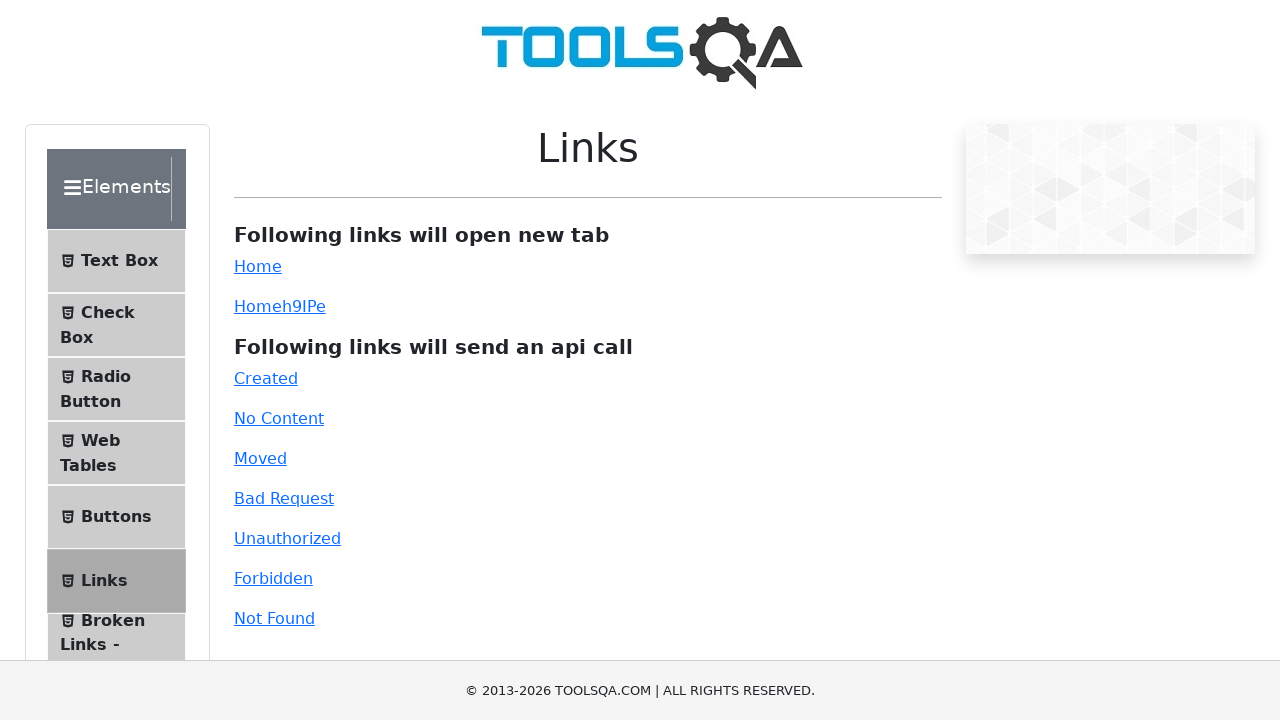

Clicked the first Home link at (258, 266) on (//a[text()='Home'])[1]
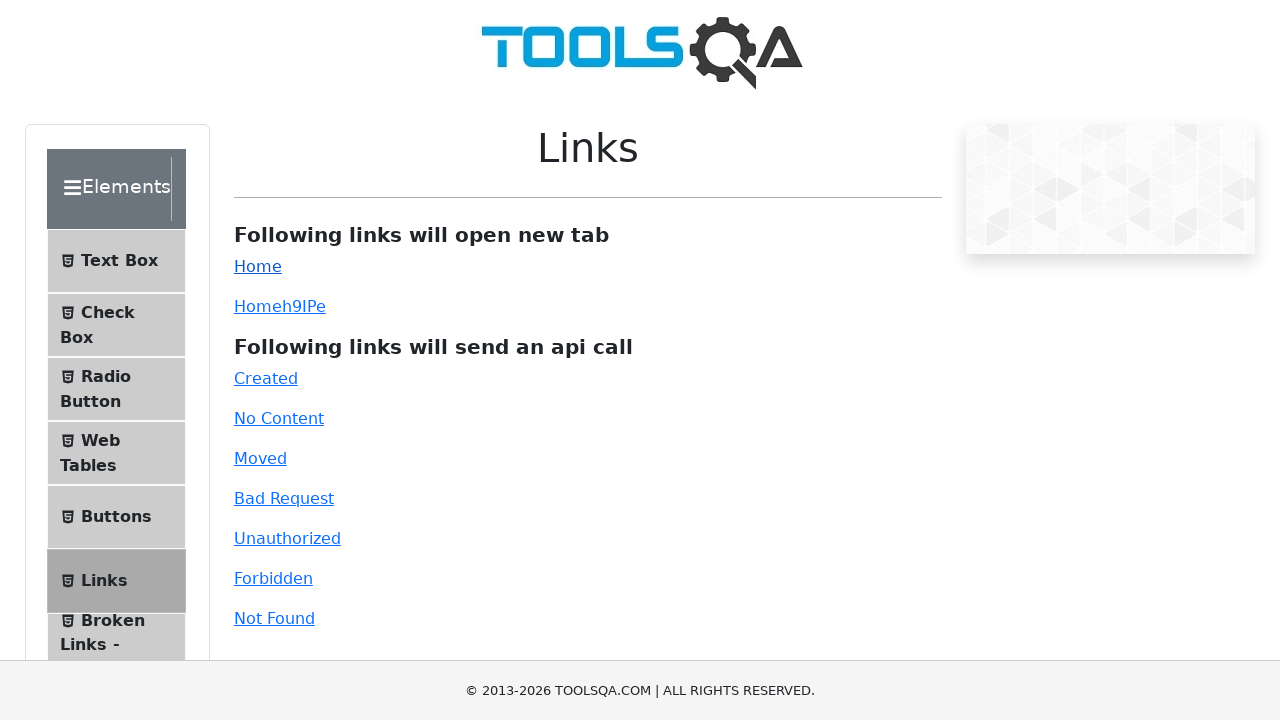

Waited 4000ms for new page/tab to load
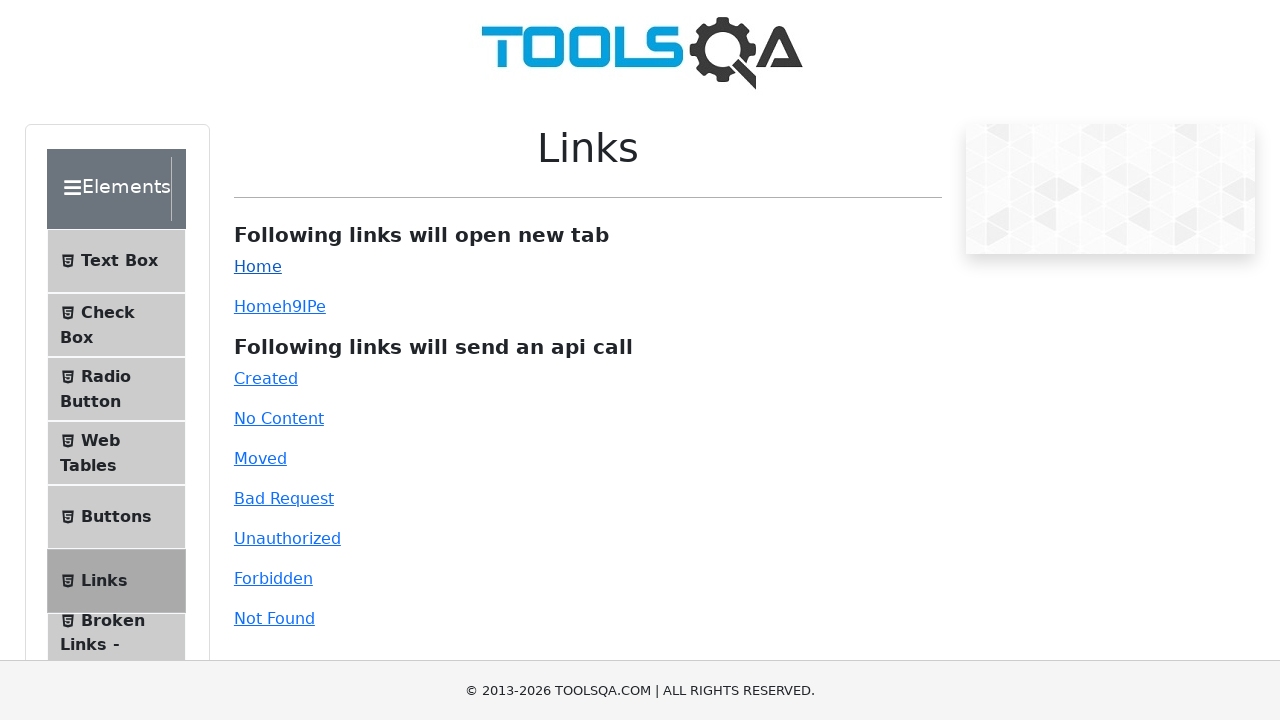

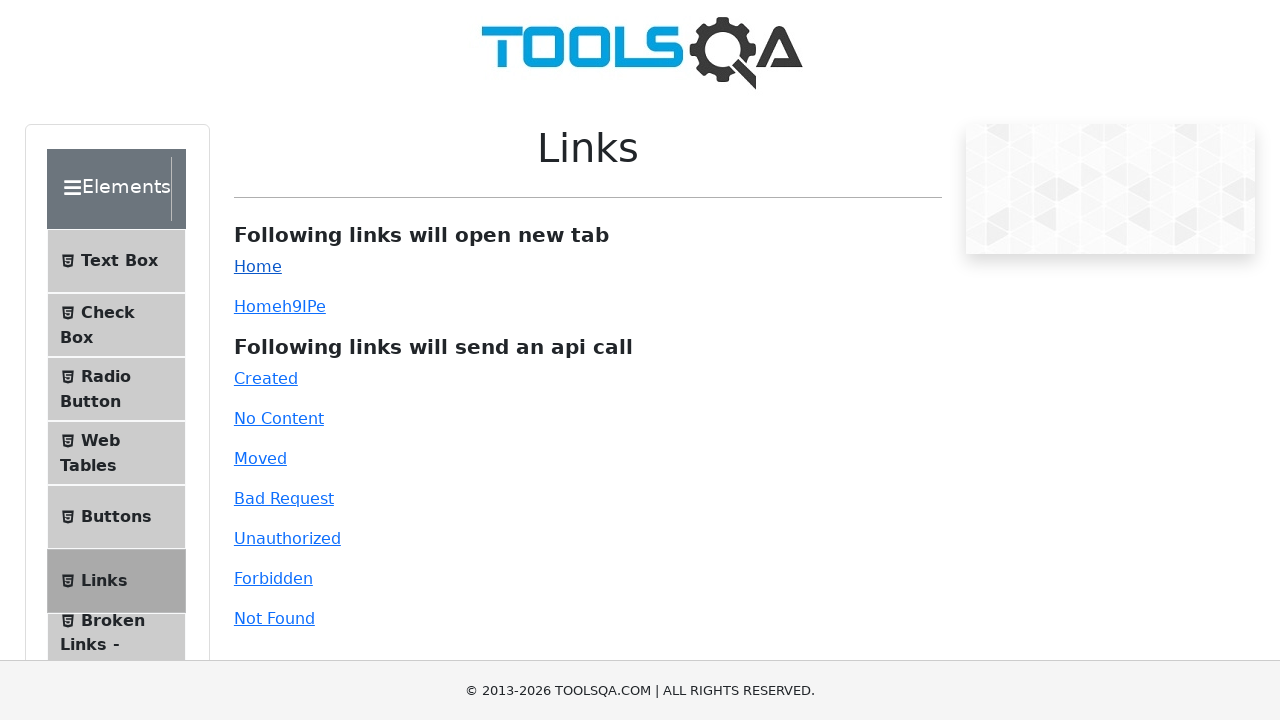